Navigates to Ynet website, captures title, refreshes page, and verifies browser name

Starting URL: http://www.ynet.co.il

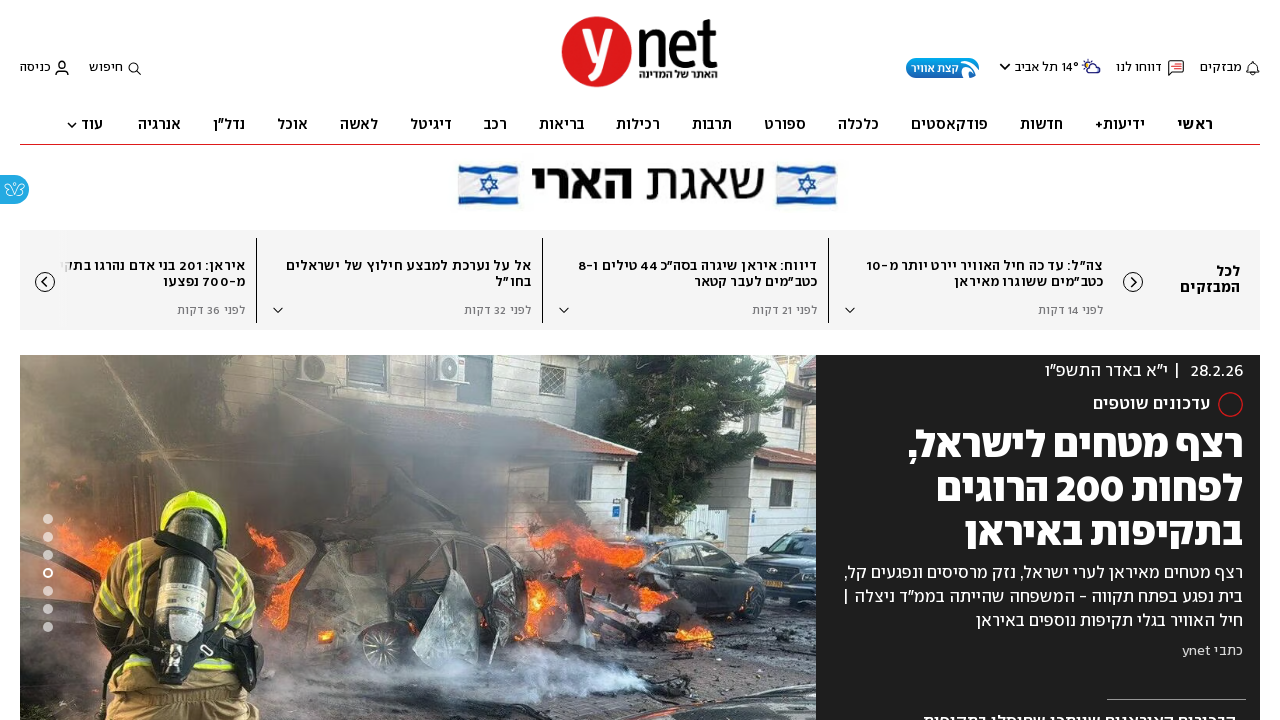

Captured page title from Ynet website
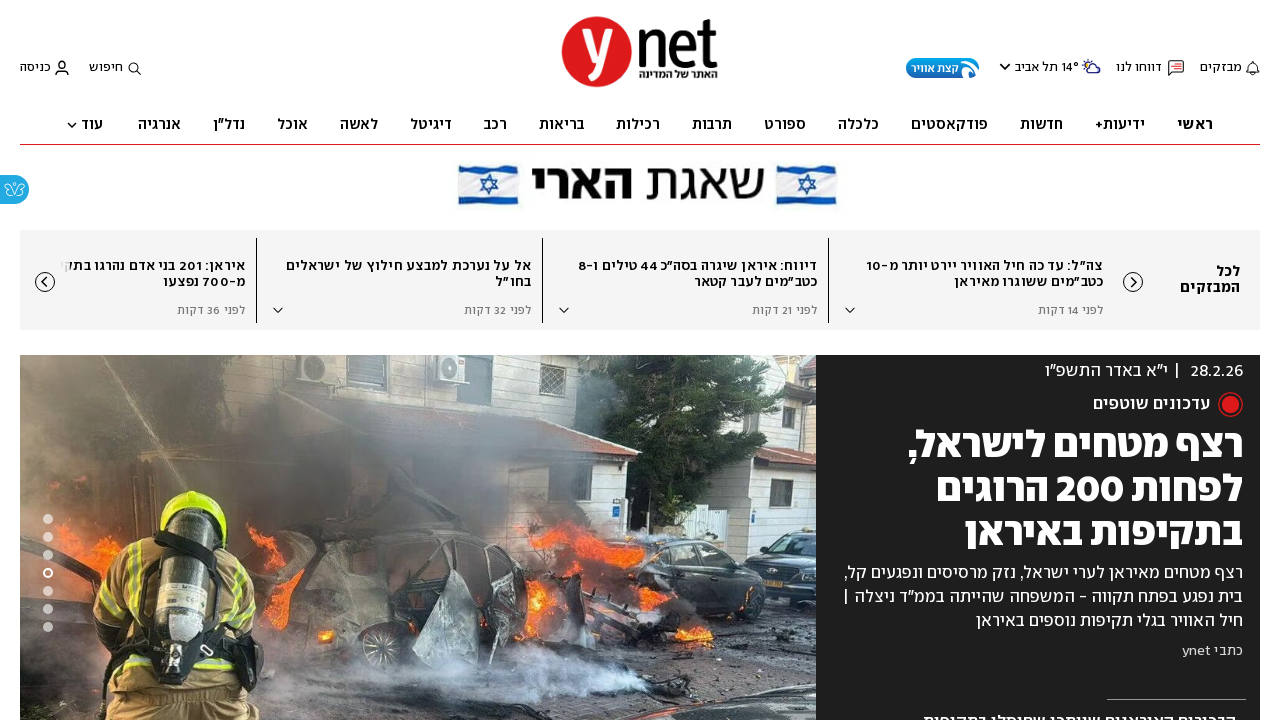

Reloaded the Ynet page
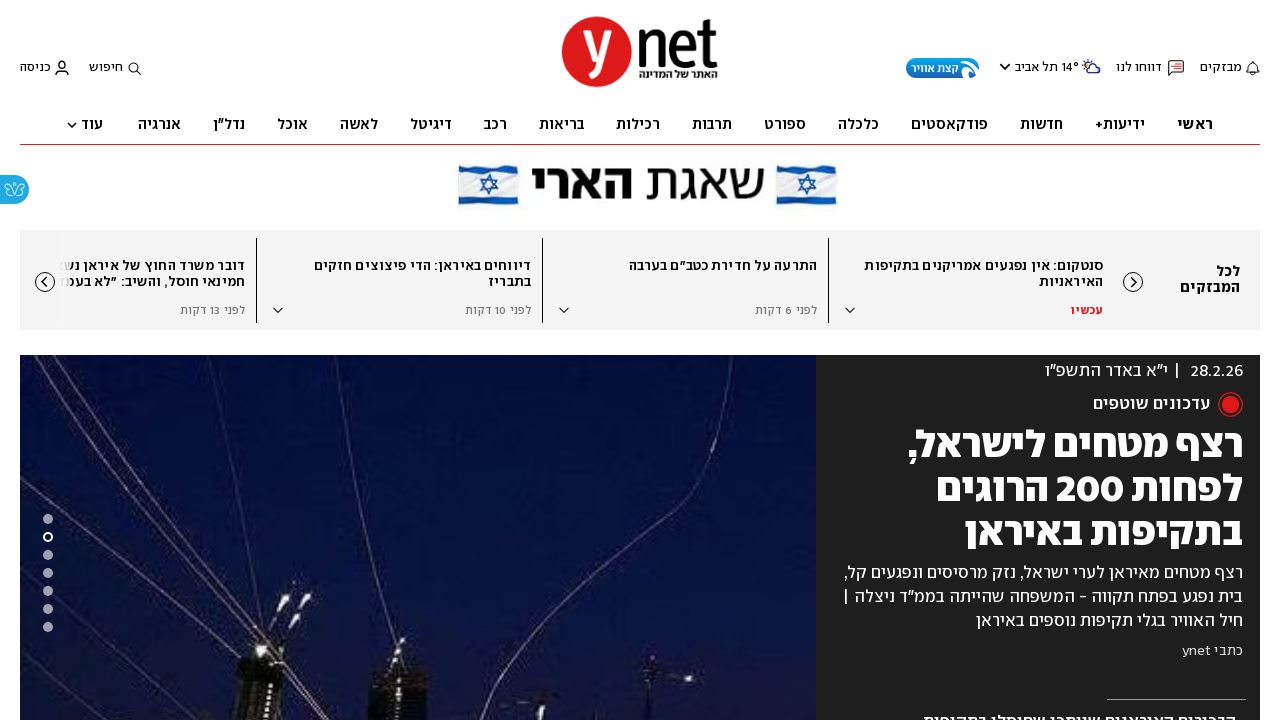

Waited for page DOM to load after refresh
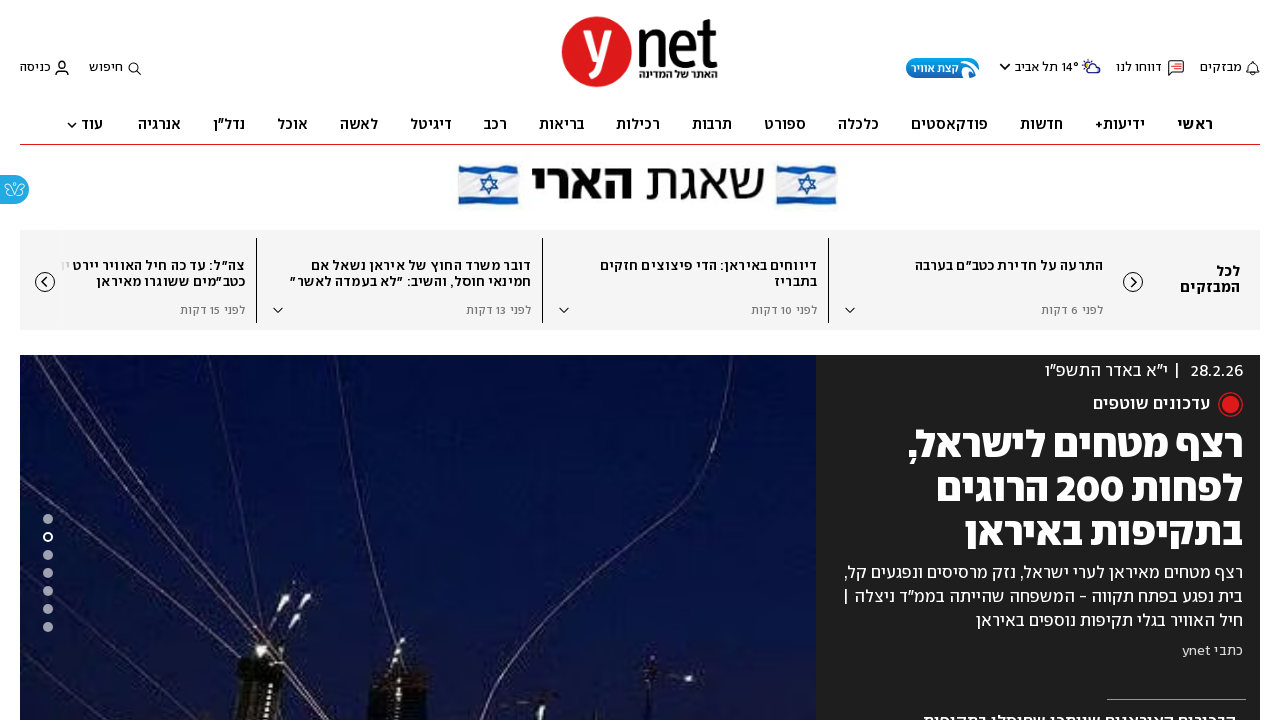

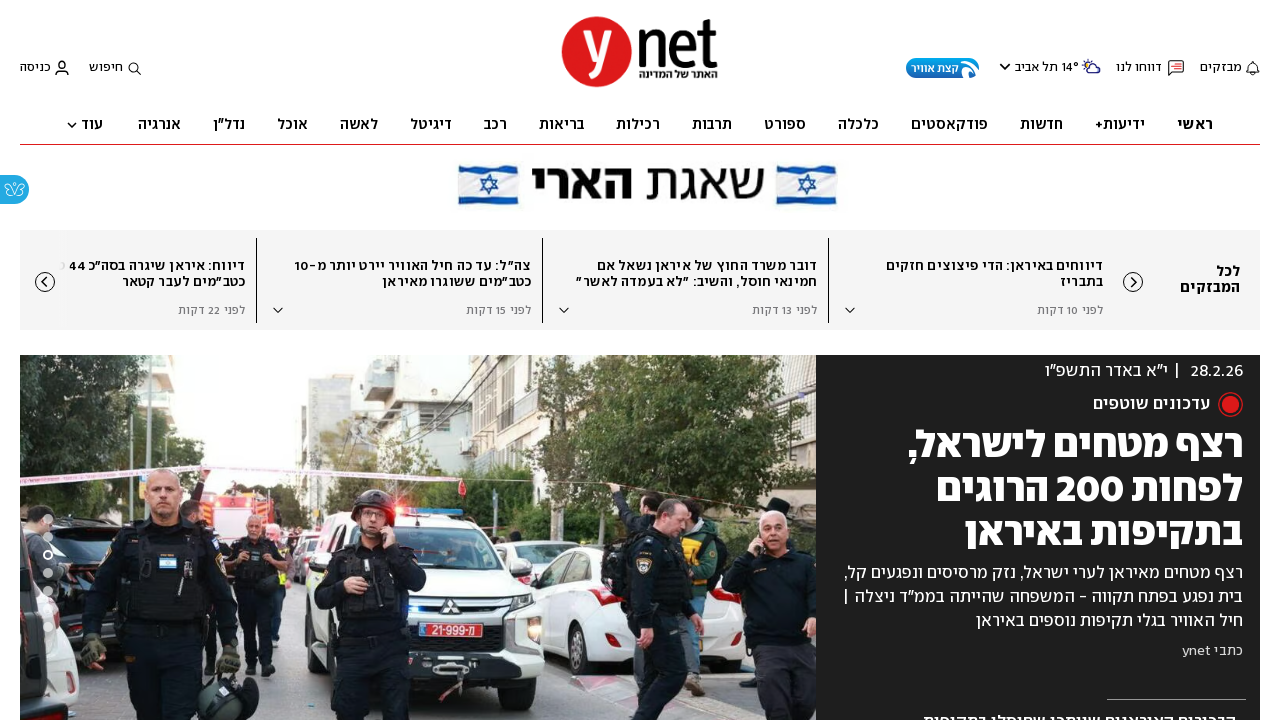